Tests navigation functionality on a portfolio website by clicking through various navigation links including main menu items and a right-side link

Starting URL: https://memintan.github.io/portfolio/

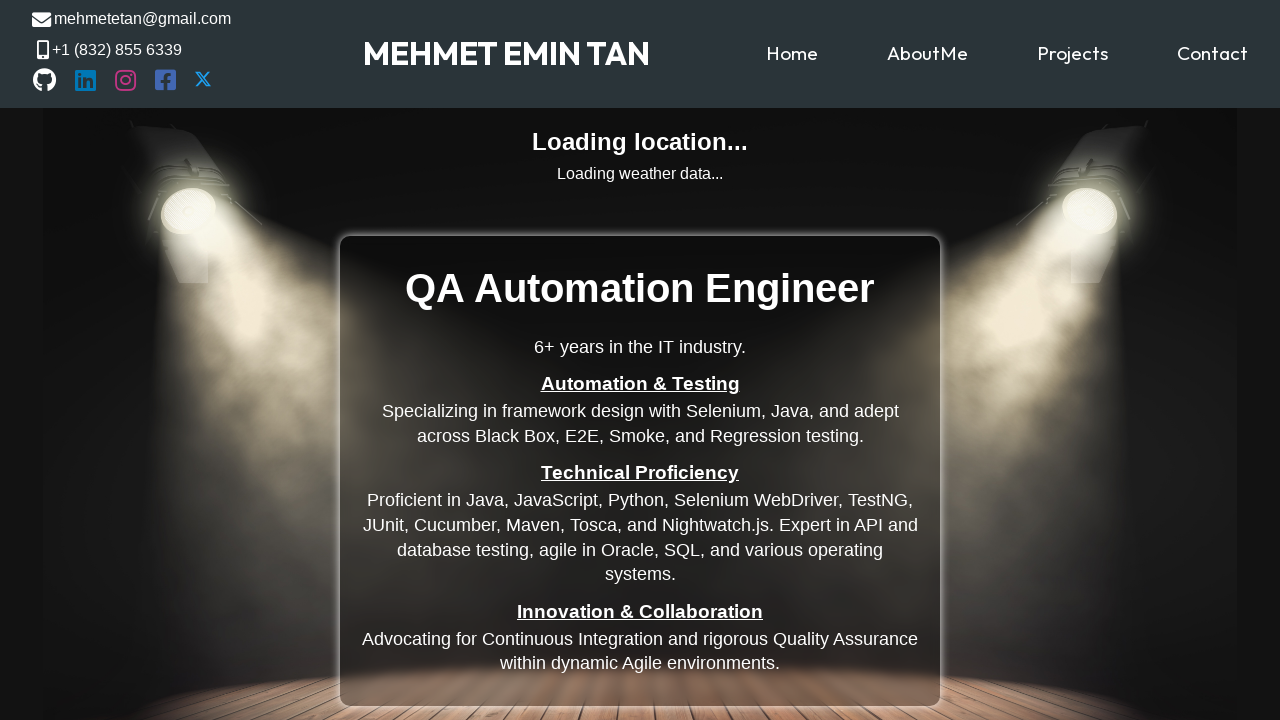

Clicked second navigation link at (928, 53) on .navigation a >> nth=1
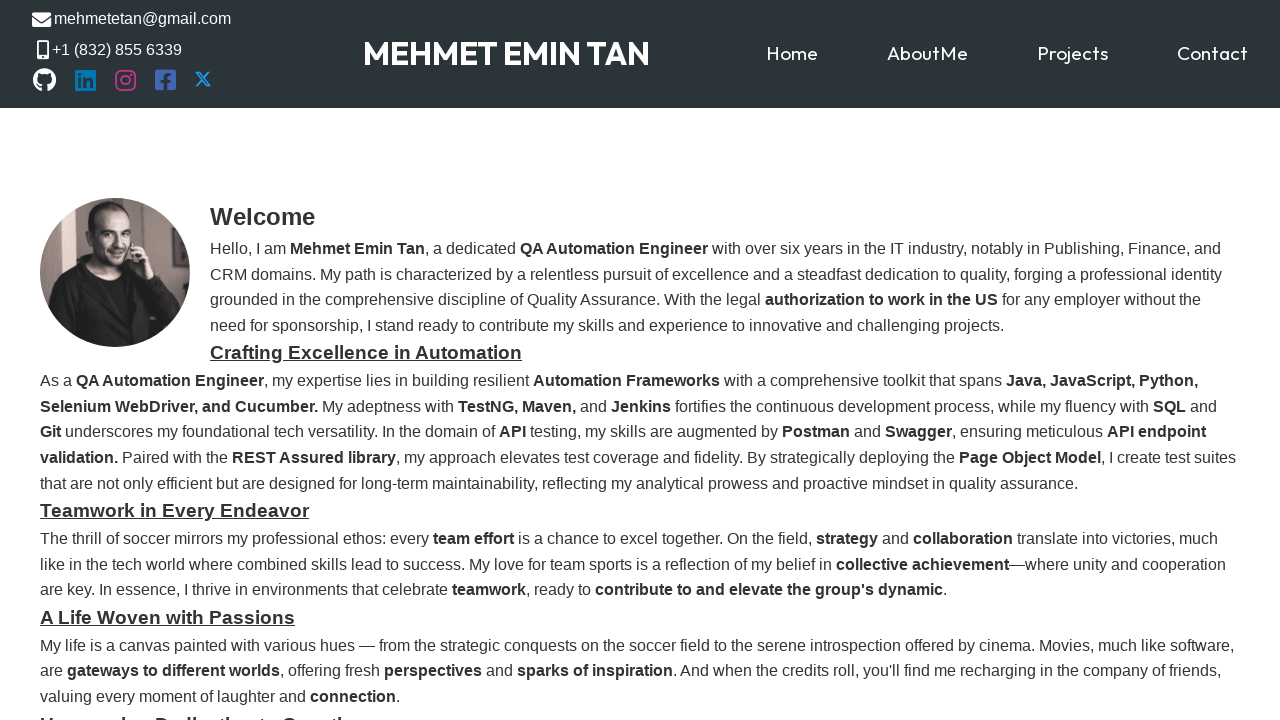

Waited 2000ms after clicking second navigation link
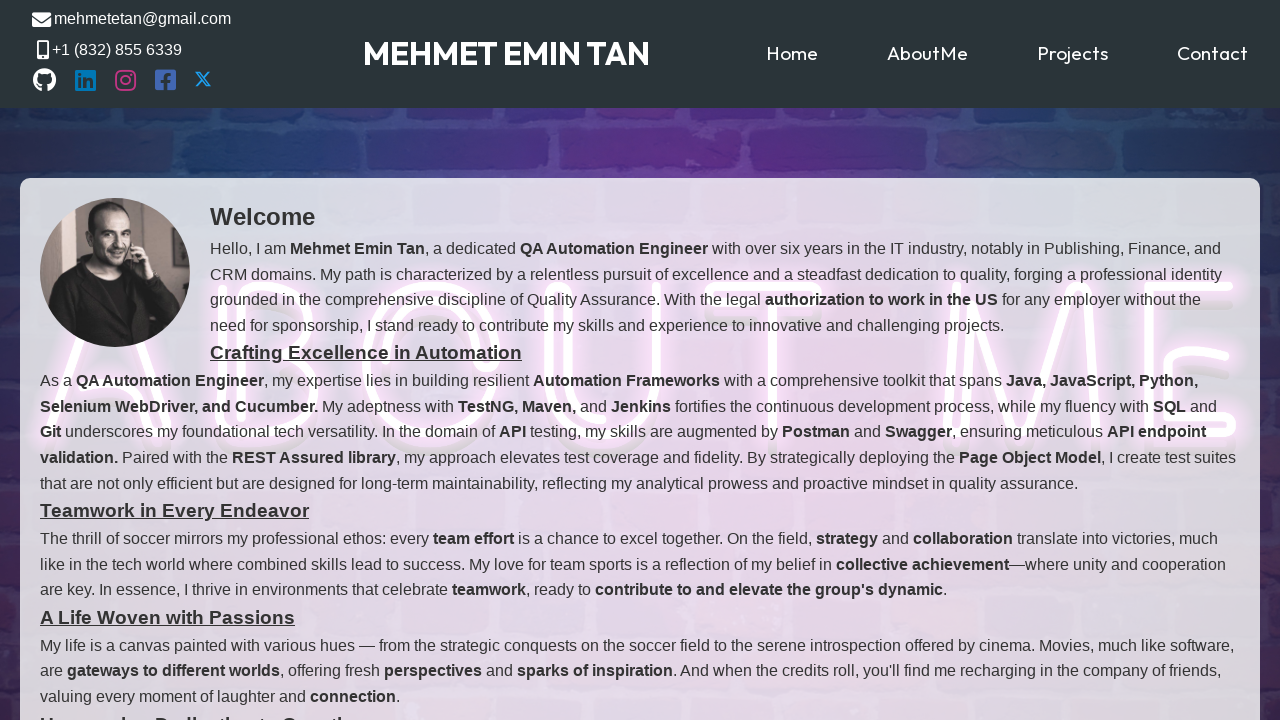

Clicked third navigation link at (1072, 53) on .navigation a >> nth=2
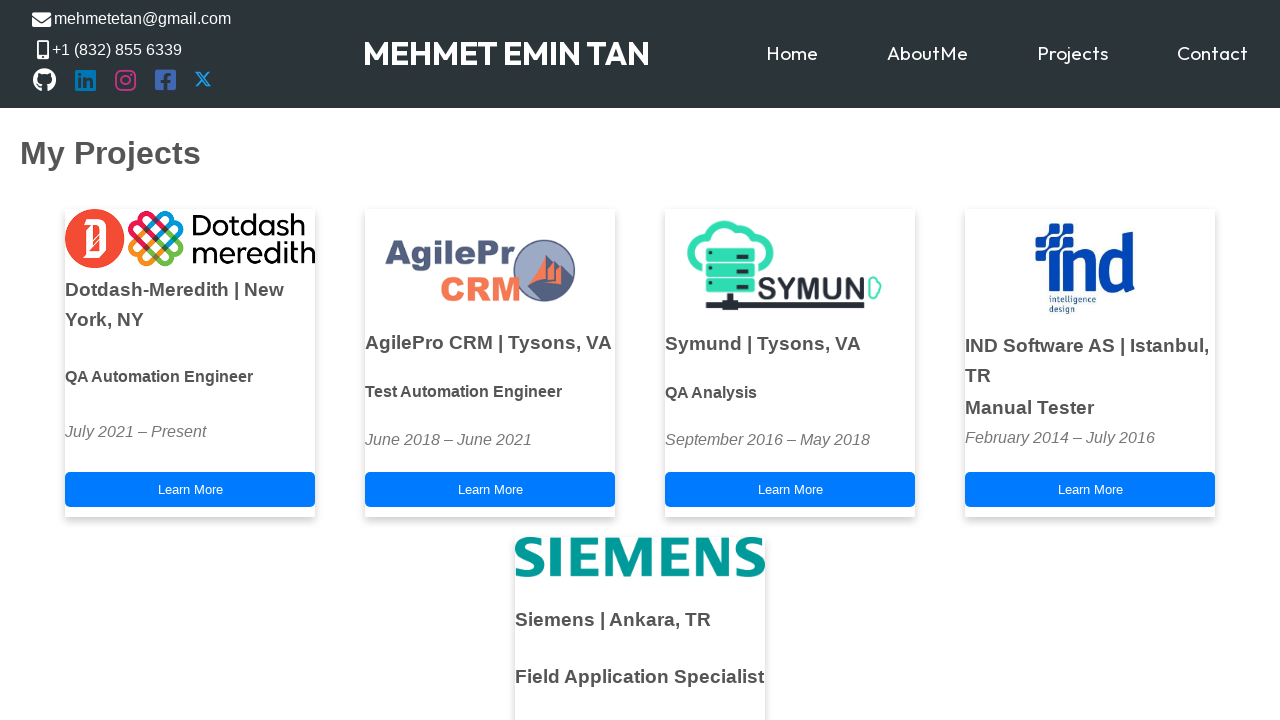

Waited 2000ms after clicking third navigation link
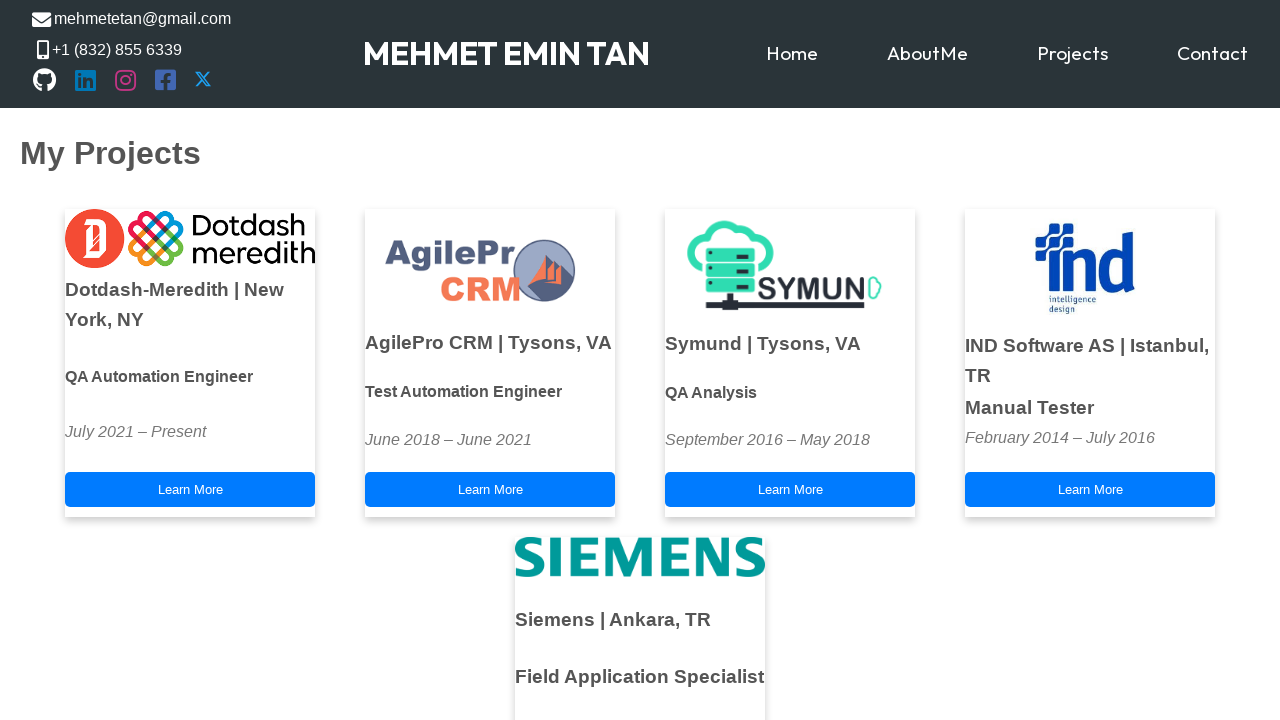

Clicked fourth navigation link at (1212, 53) on .navigation a >> nth=3
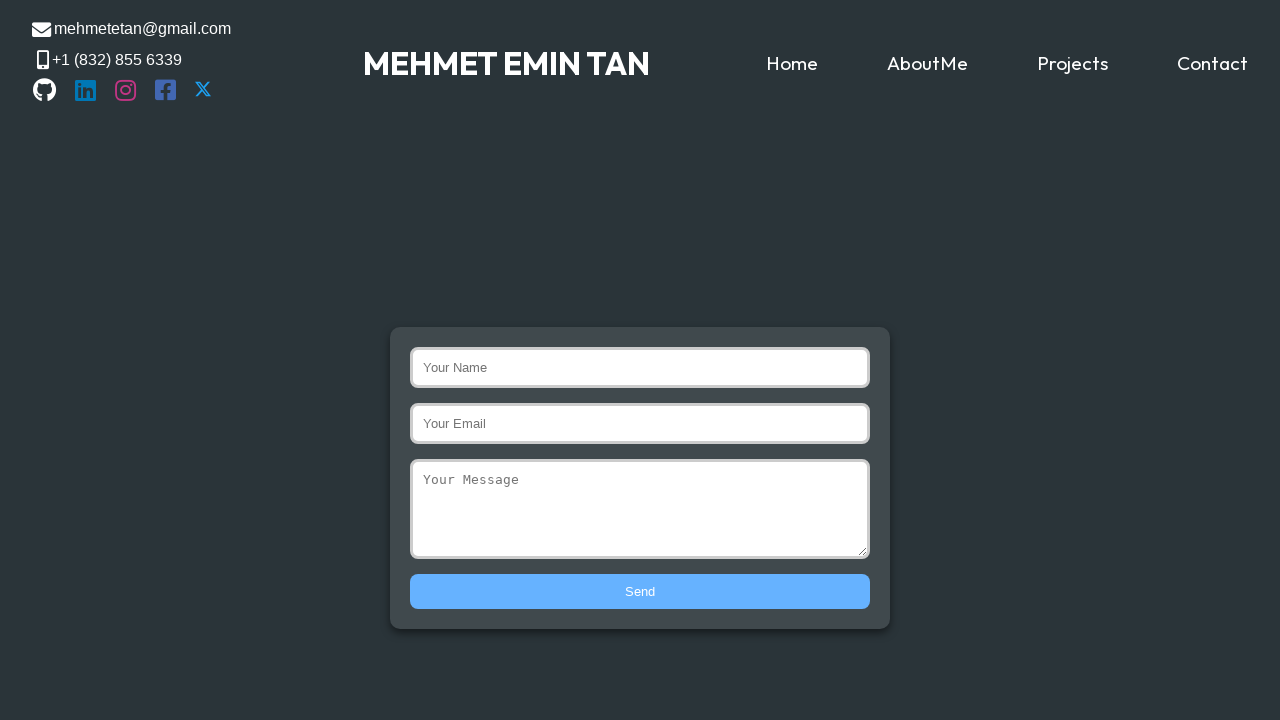

Waited 2000ms after clicking fourth navigation link
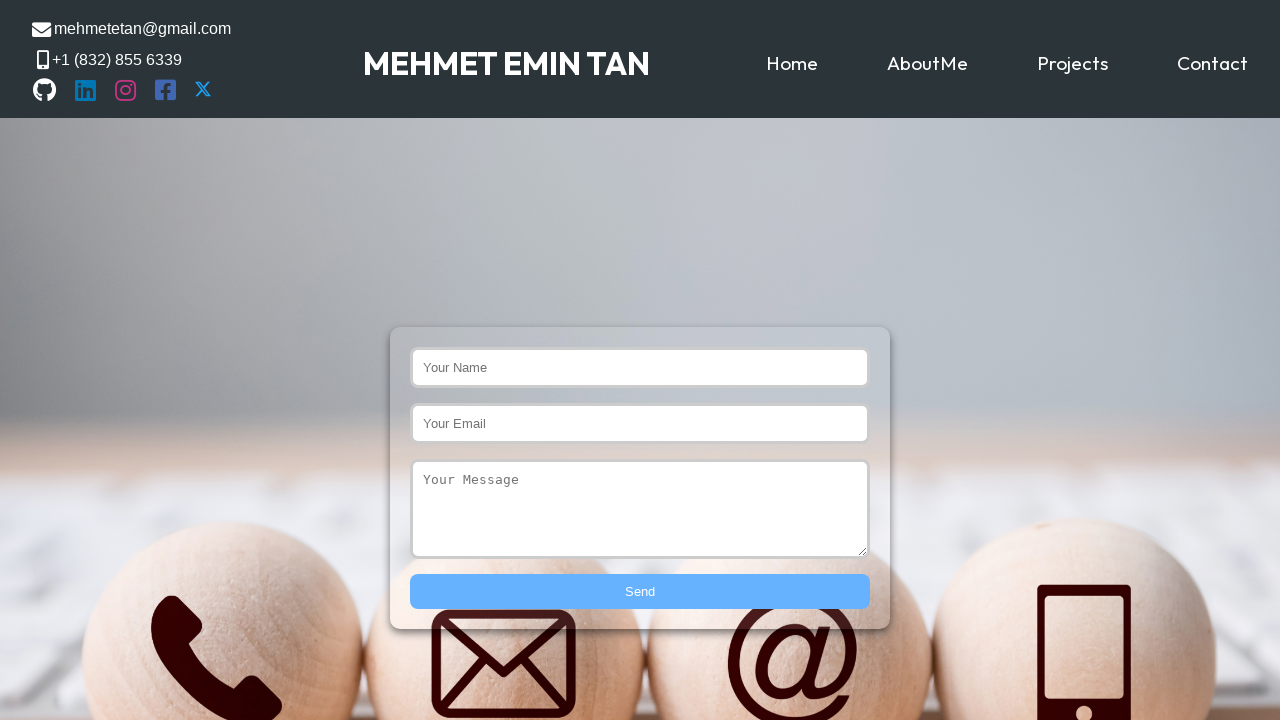

Clicked first link in right section at (420, 652) on .right a >> nth=0
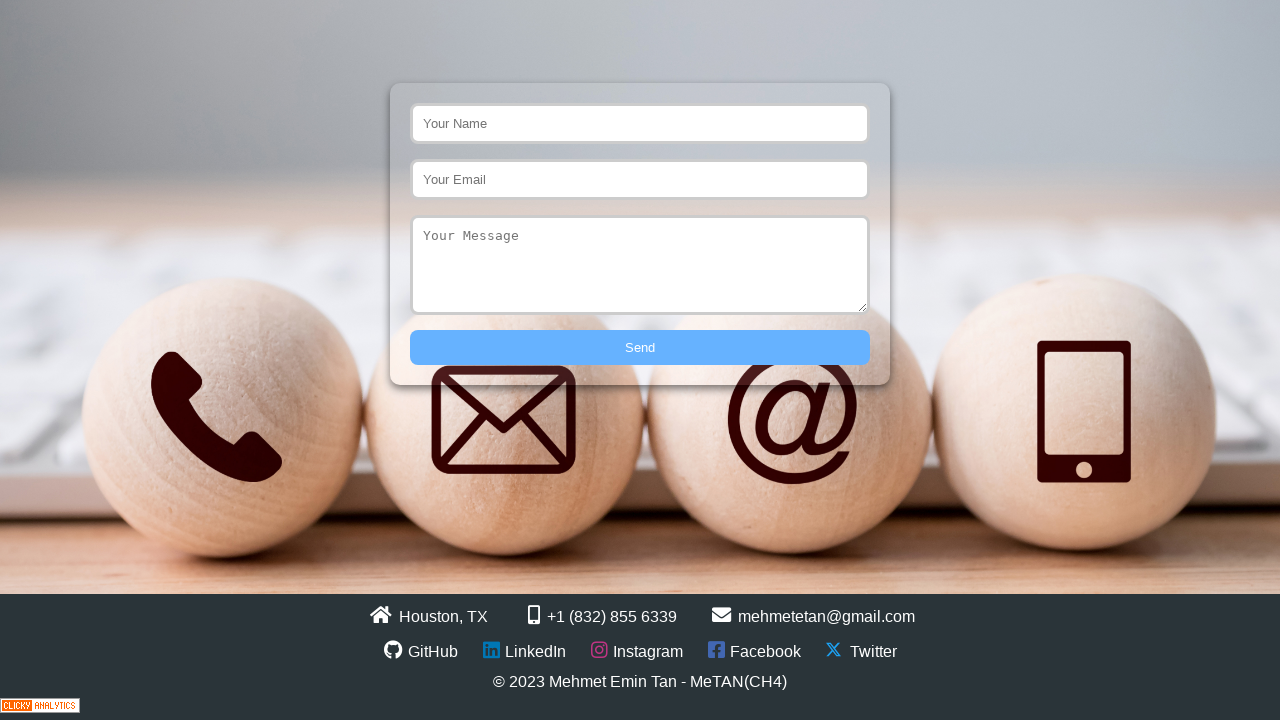

Waited 2000ms after clicking right section link
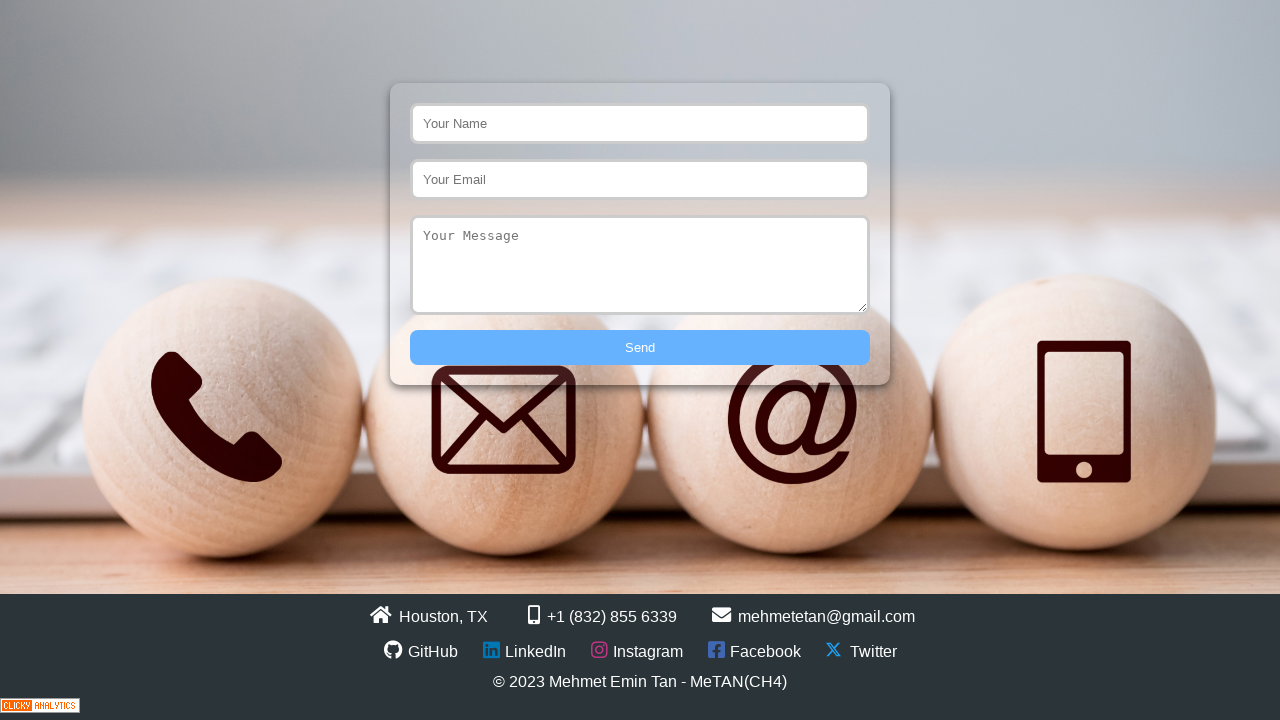

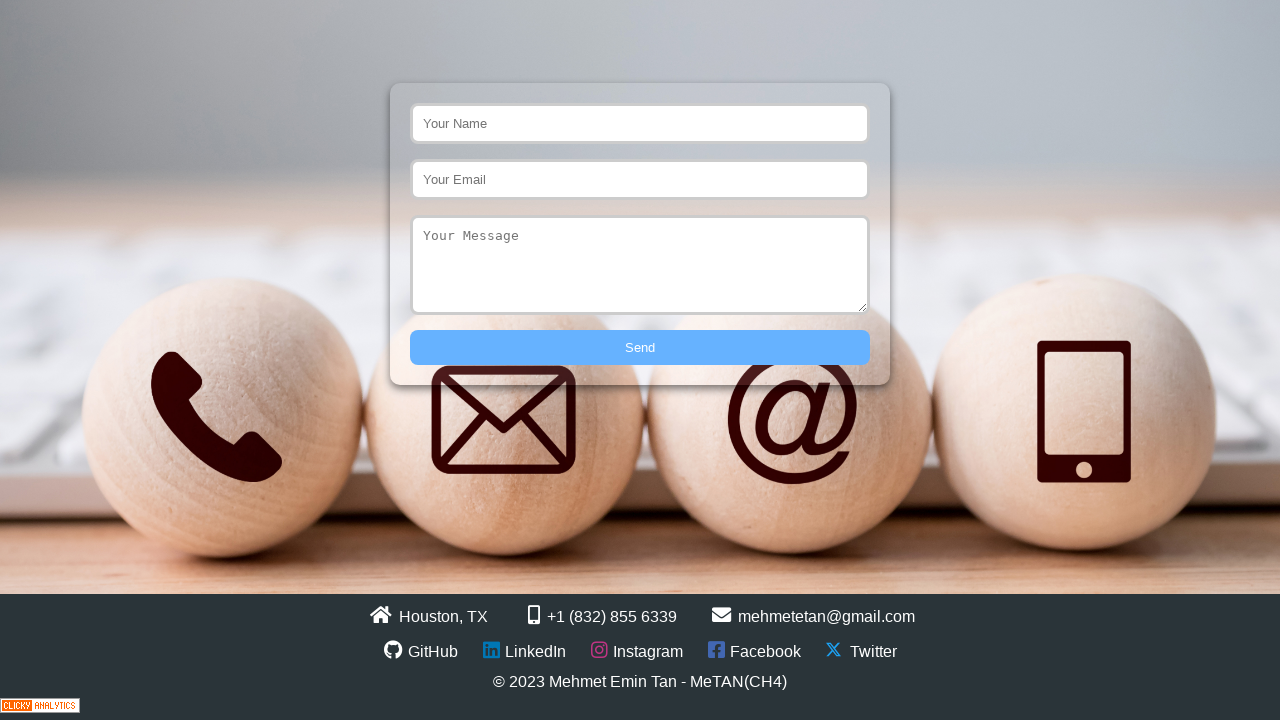